Tests form interaction by selecting a year value from a birthday dropdown/select element on a test form page

Starting URL: https://kodilla.com/pl/test/form/

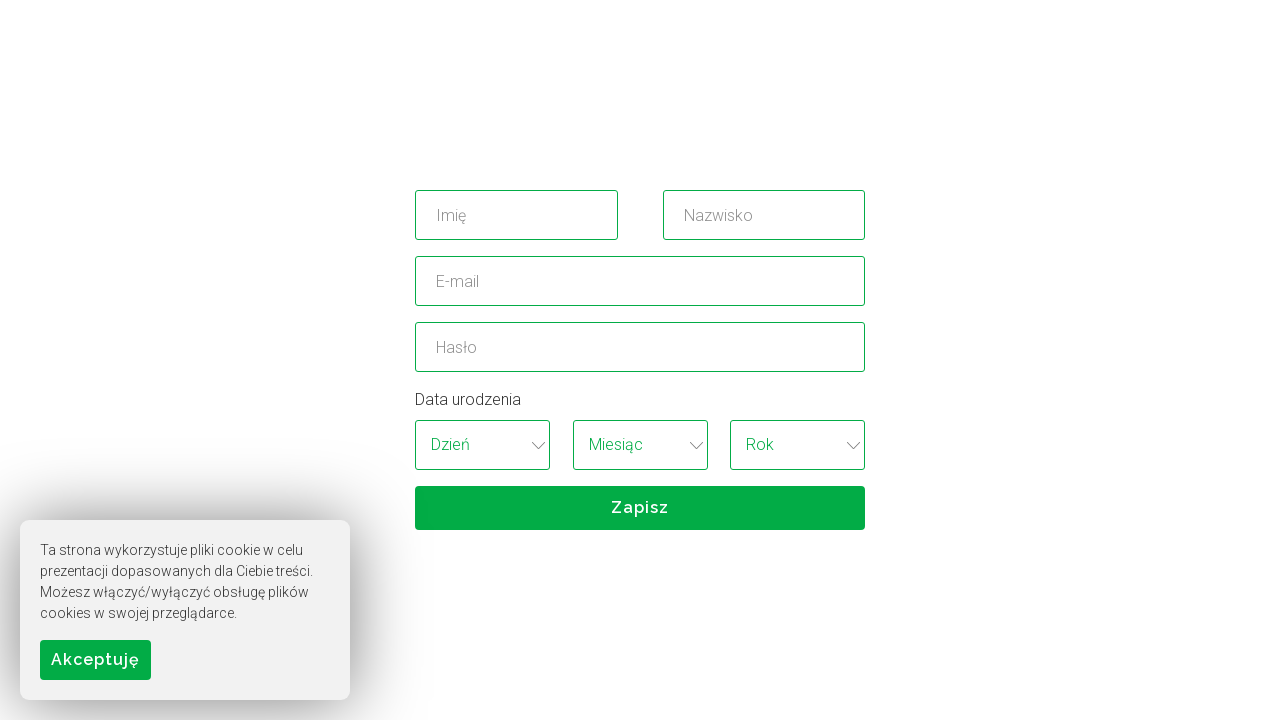

Located year dropdown element in birthday section
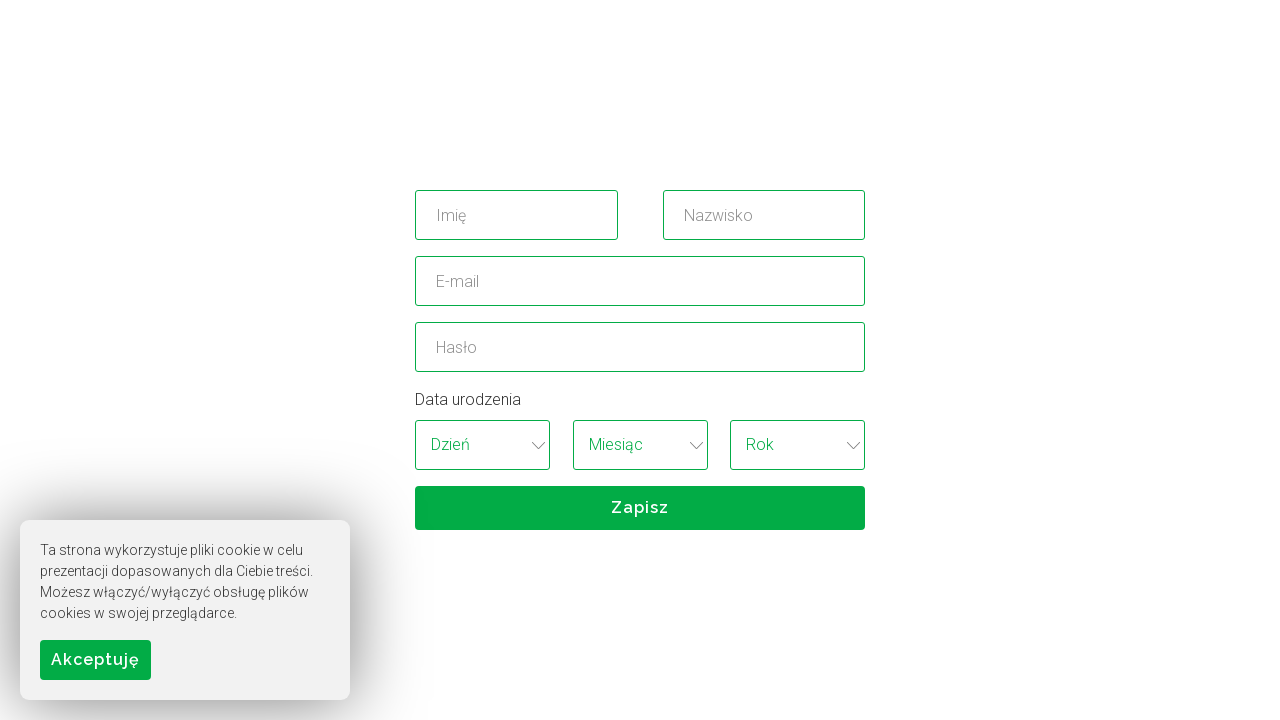

Selected year value at index 5 from birthday dropdown on xpath=//*[@id='birthday_wrapper']/select[3]
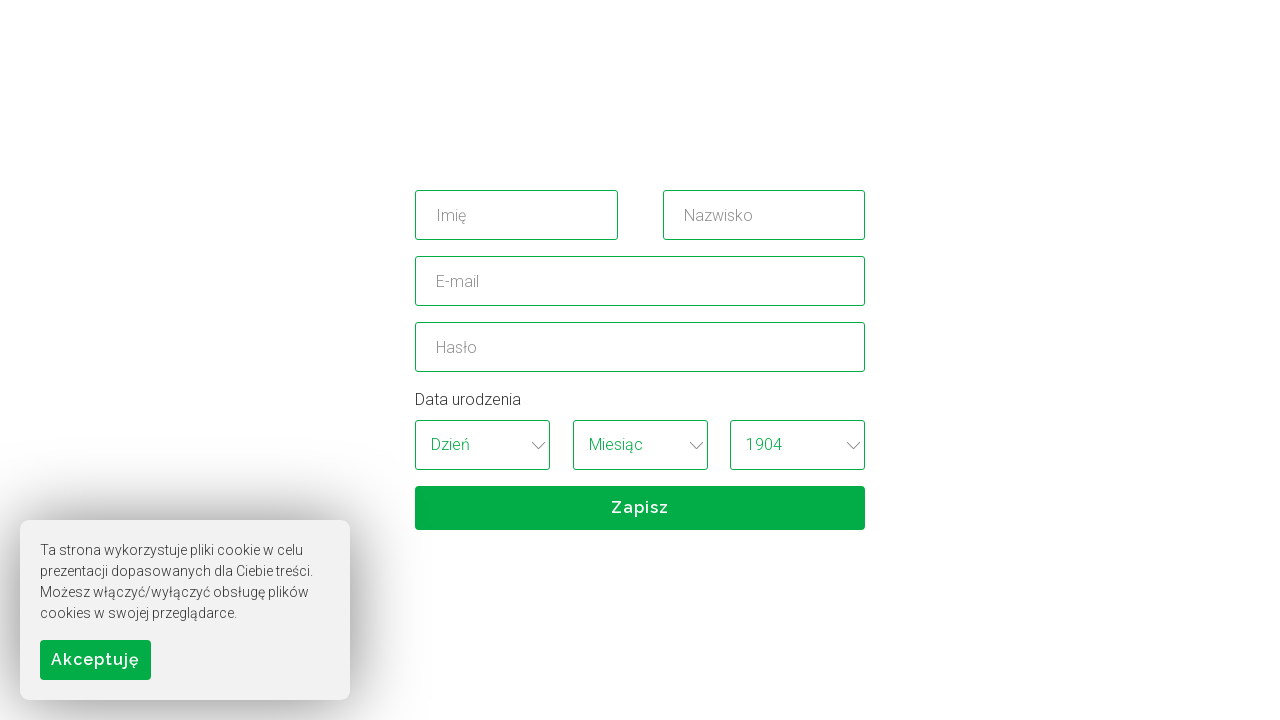

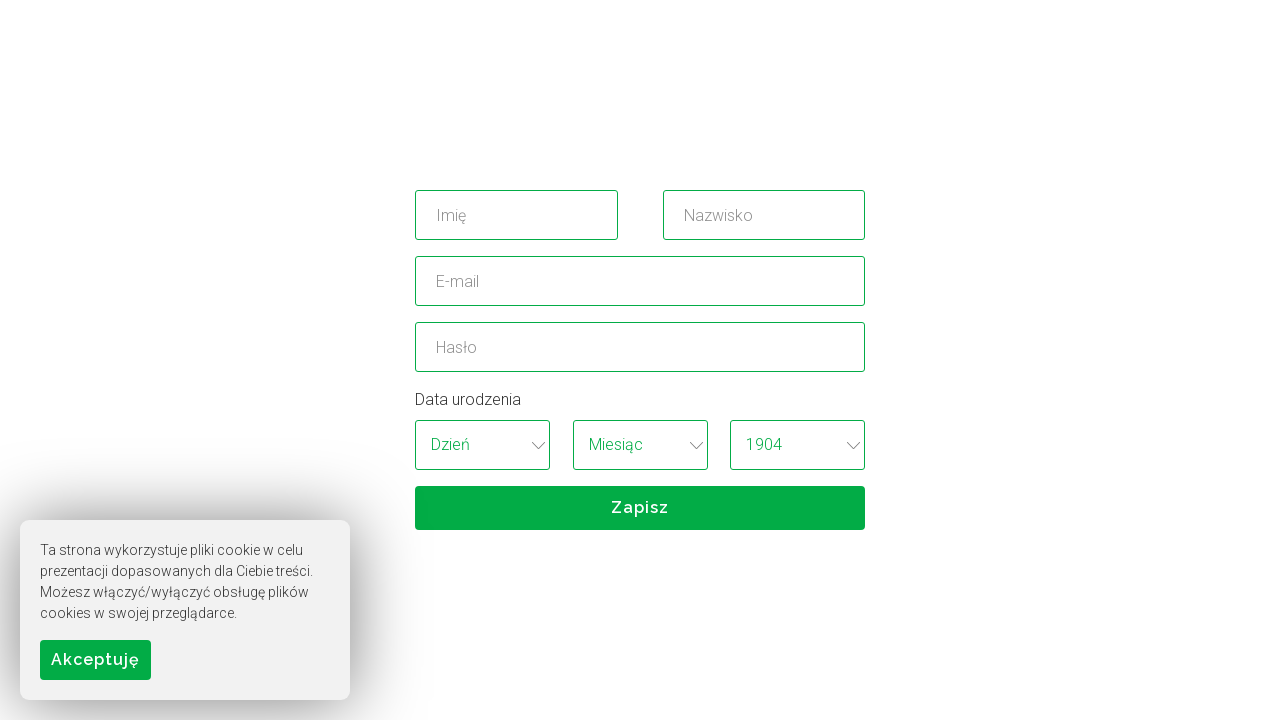